Clicks the JavaScript exception button to trigger a JavaScript error on the page

Starting URL: https://www.selenium.dev/selenium/web/bidi/logEntryAdded.html

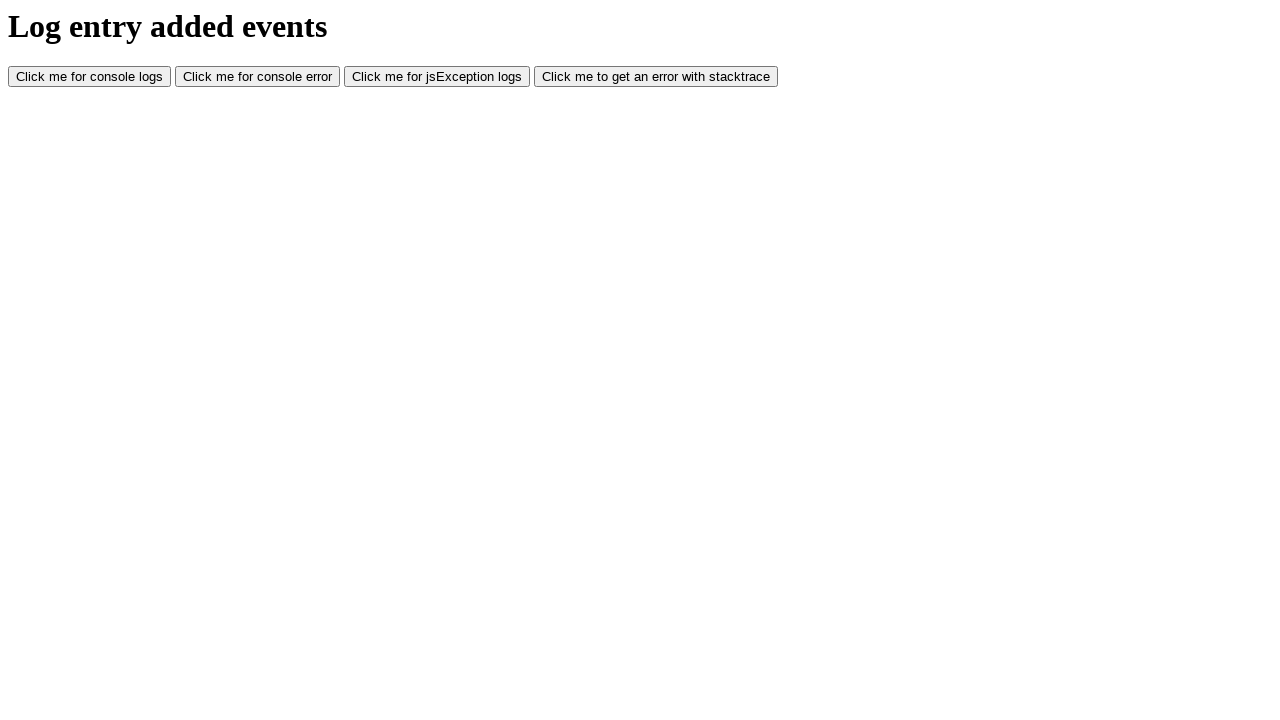

Navigated to JavaScript log entry test page
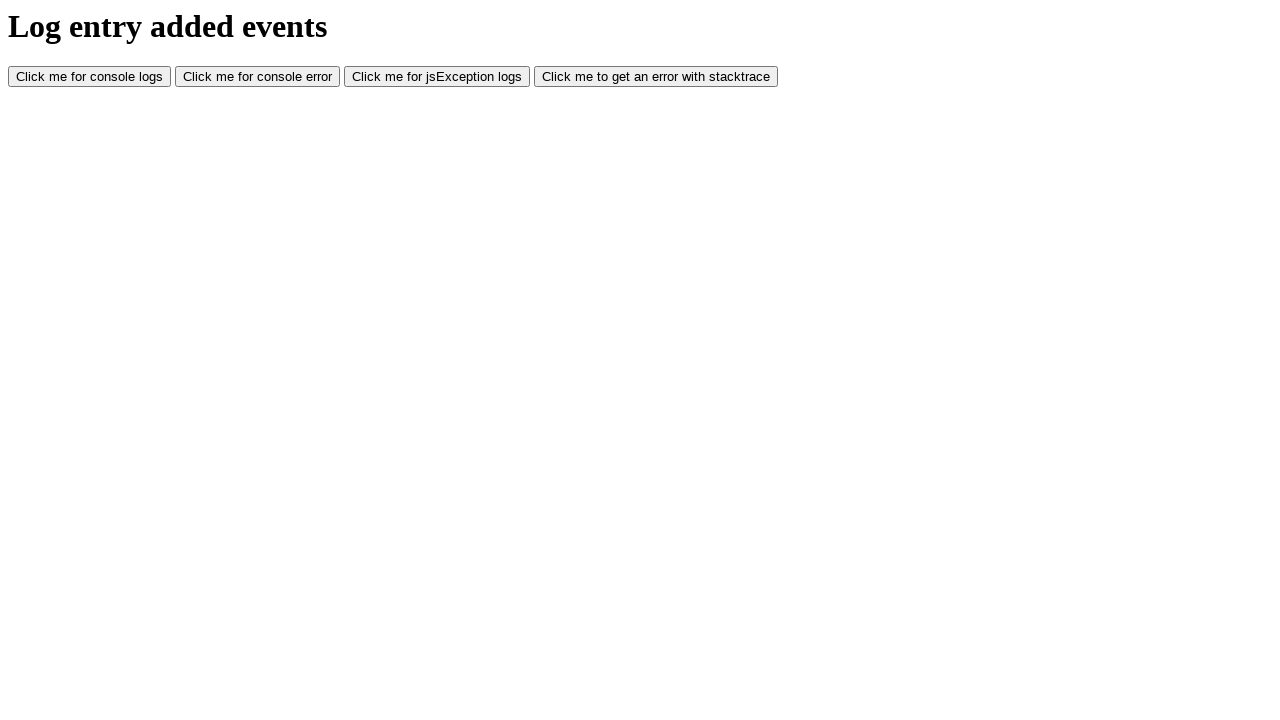

Clicked JavaScript exception button to trigger error at (437, 77) on #jsException
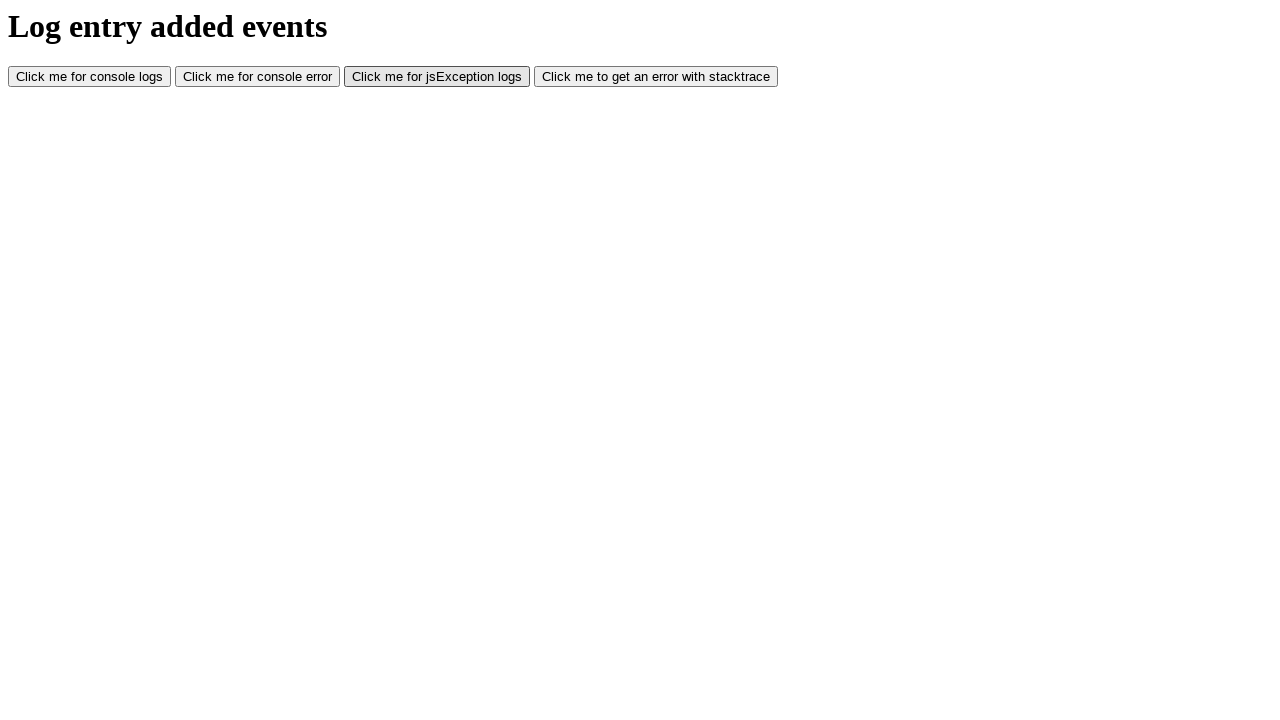

Waited for JavaScript error to be logged
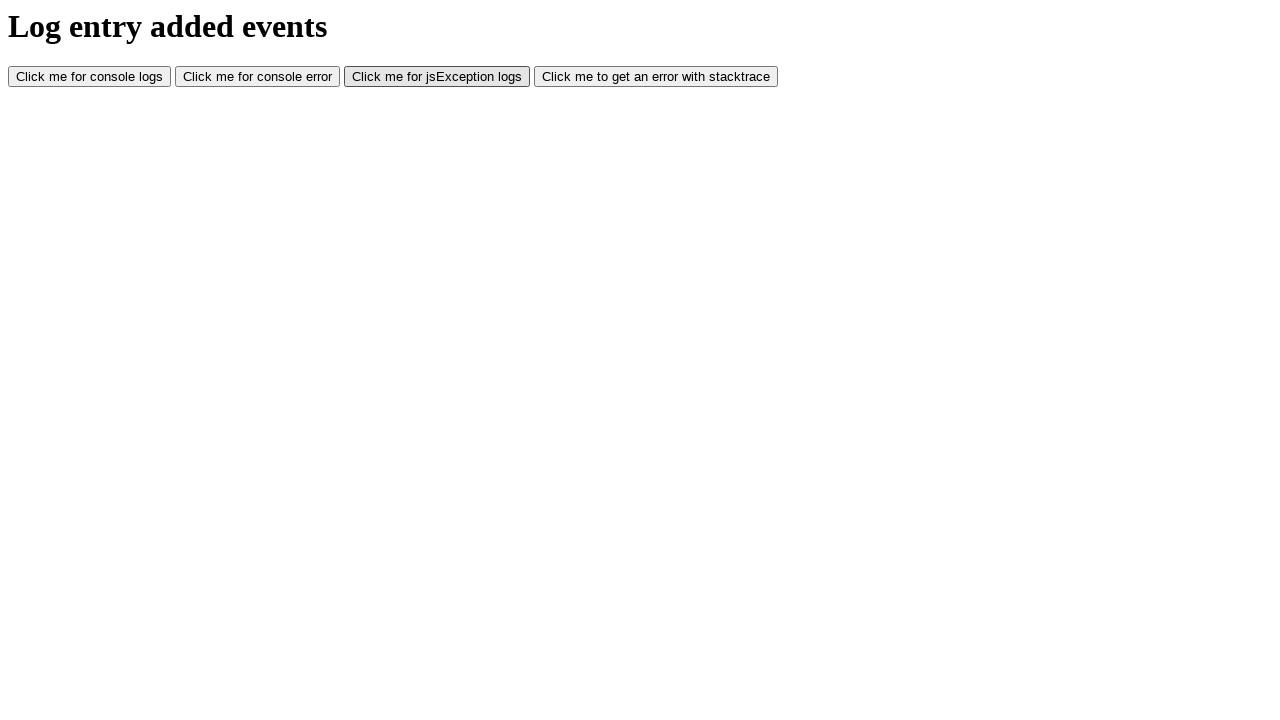

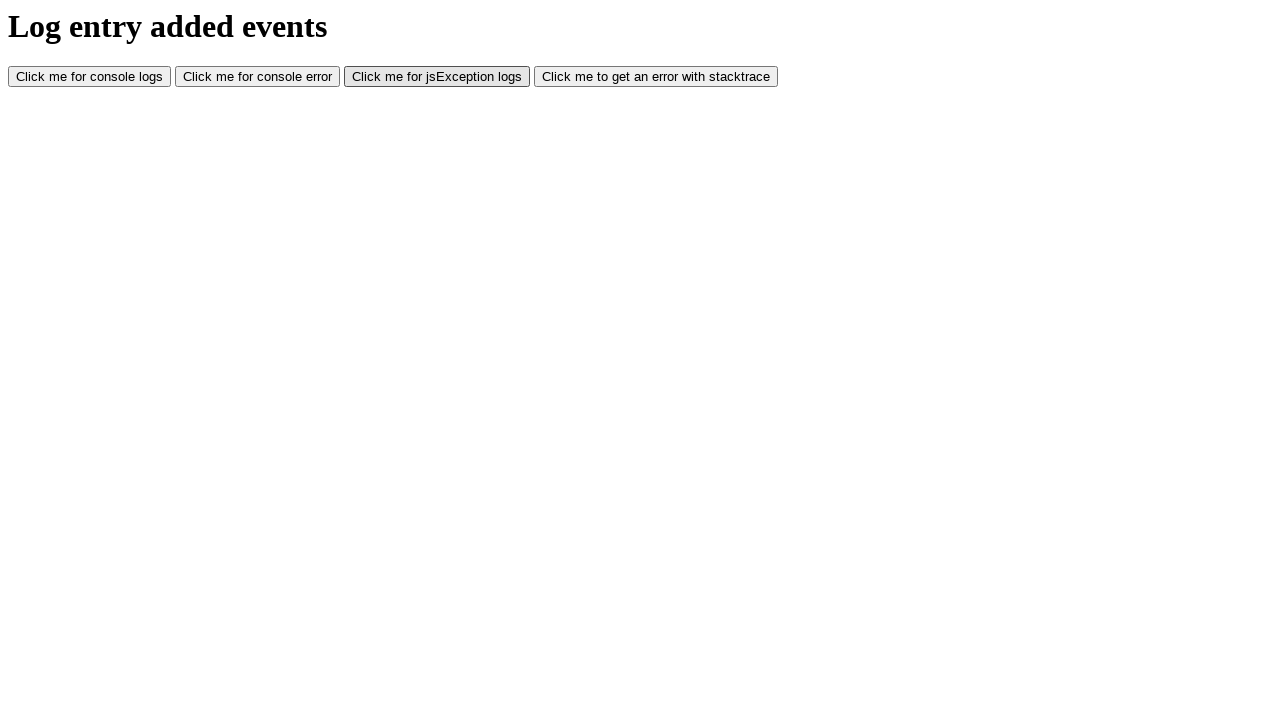